Tests the search functionality on Appian Community website by entering a search term and submitting the search form

Starting URL: https://community.appian.com/

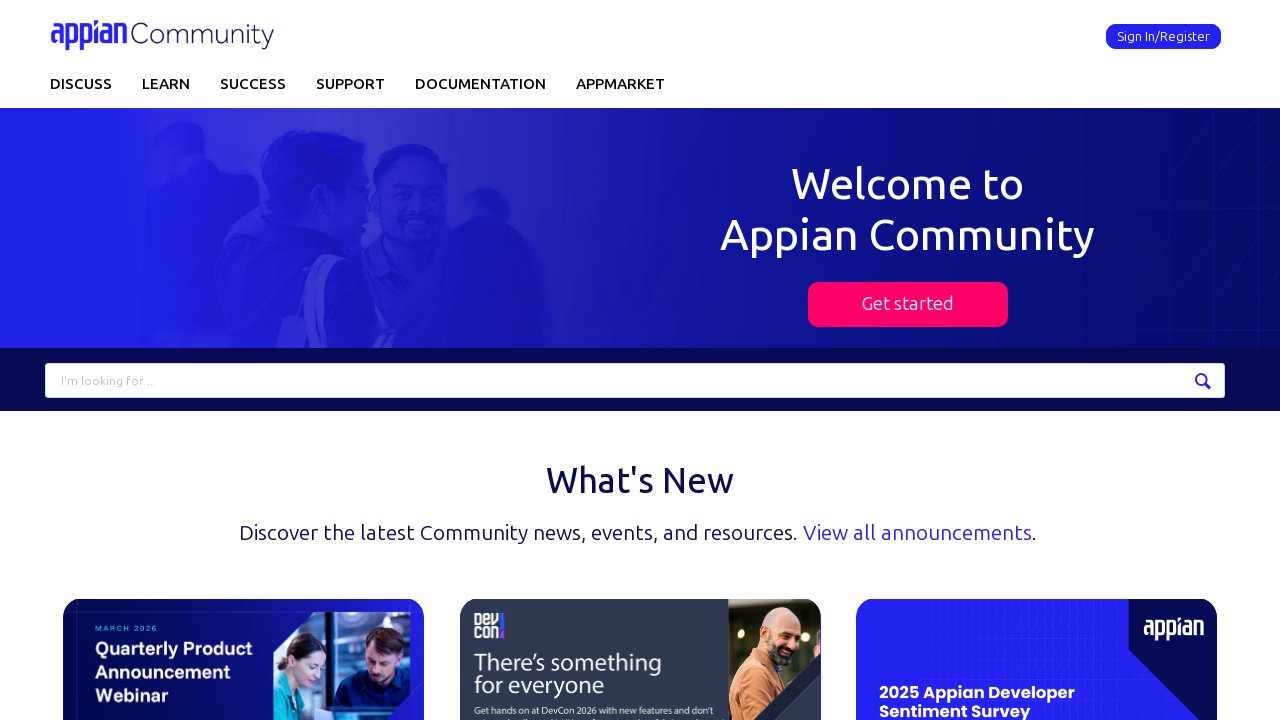

Filled search field with 'learning' on //*[@id='fragment-13345_Search']
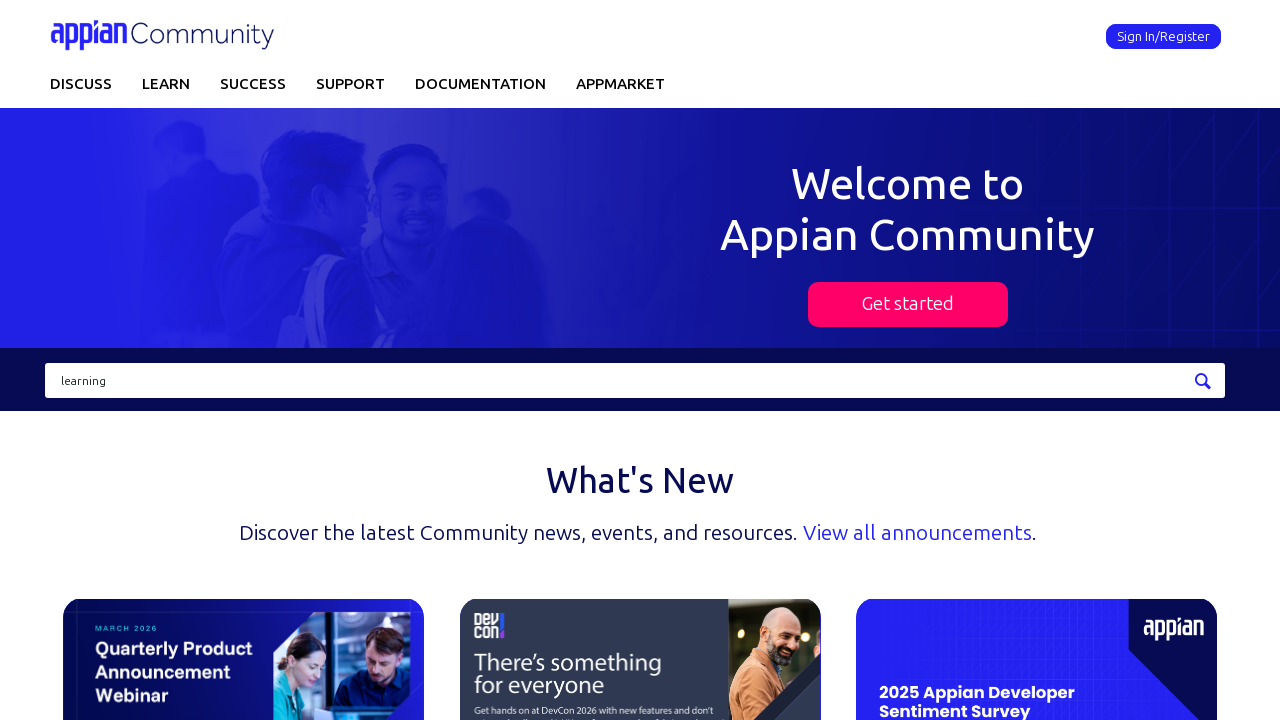

Pressed Enter to submit the search form on //*[@id='fragment-13345_Search']
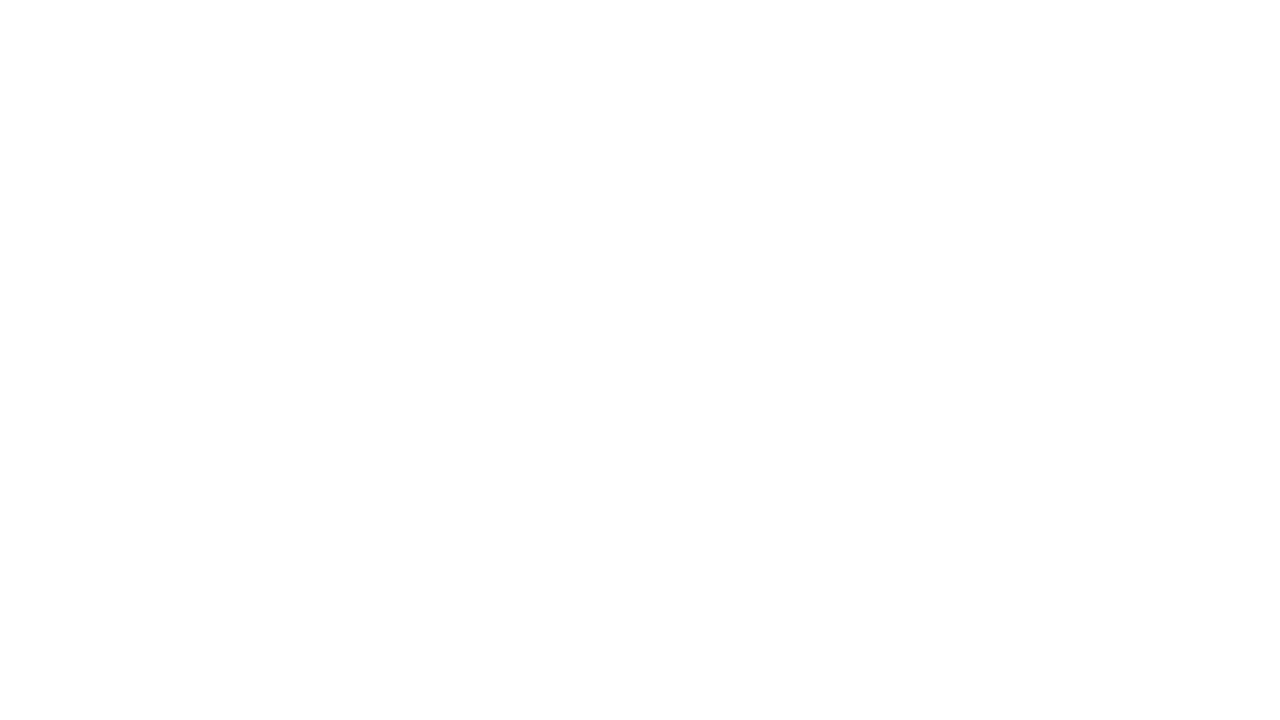

Search results loaded and network idle
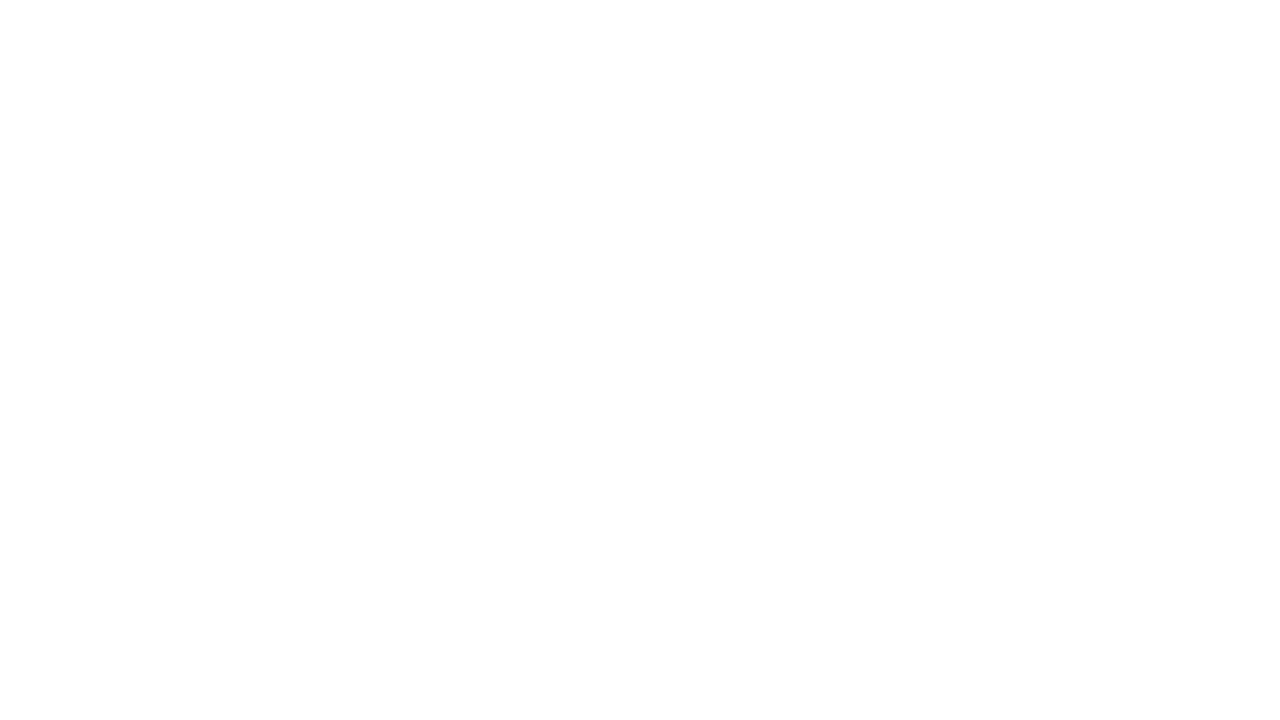

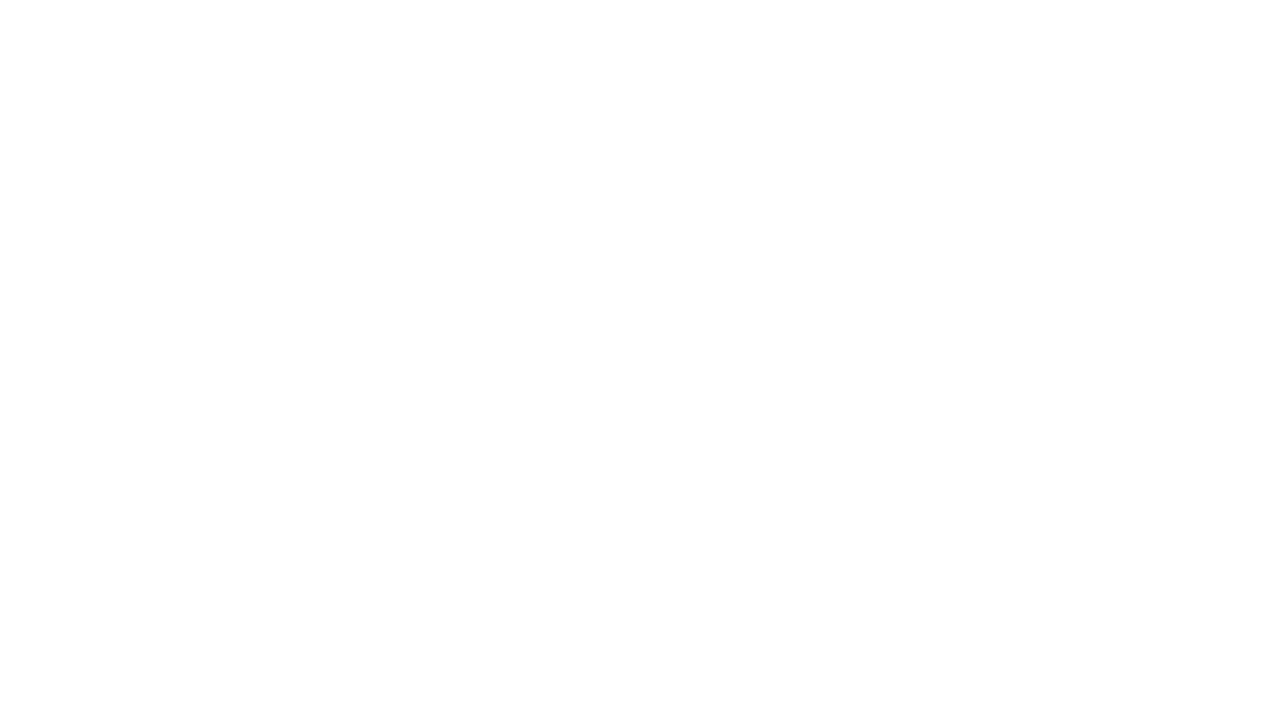